Tests that a button becomes visible after a delay on a dynamic properties demo page, waiting for the "Visible After 5 Seconds" button to appear and verifying it is displayed.

Starting URL: https://demoqa.com/dynamic-properties

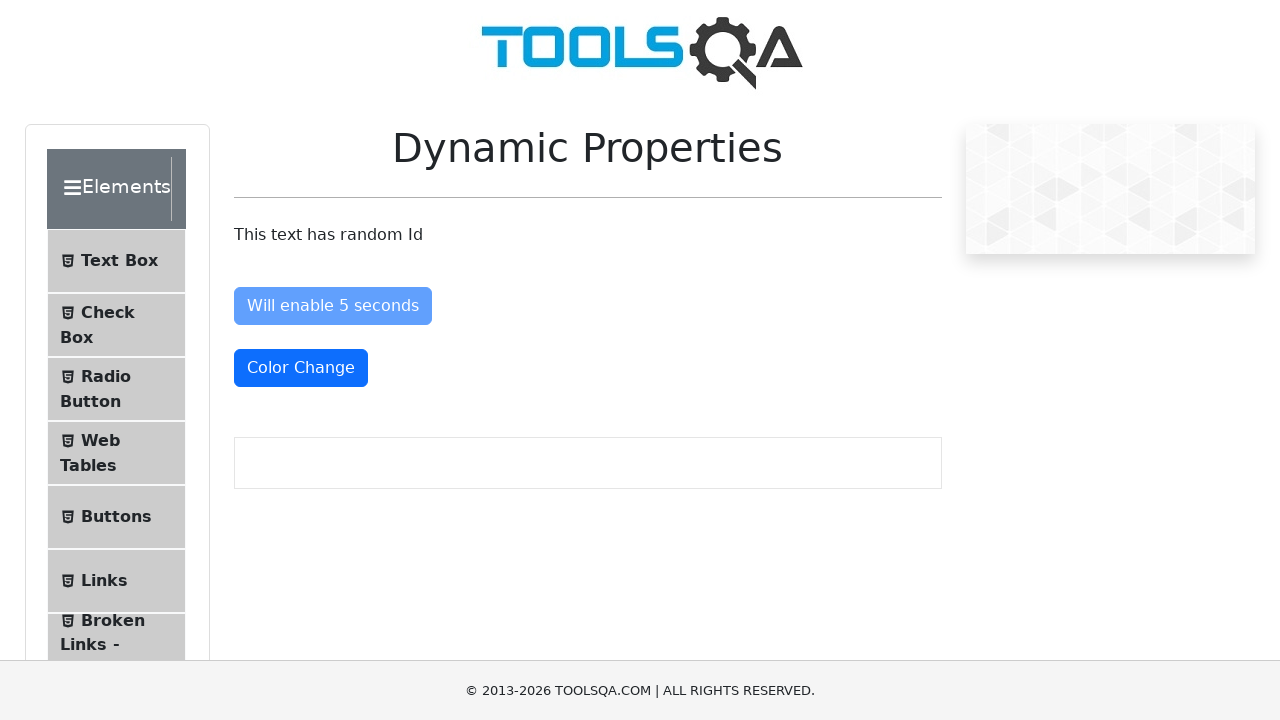

Located the 'Visible After 5 Seconds' button element
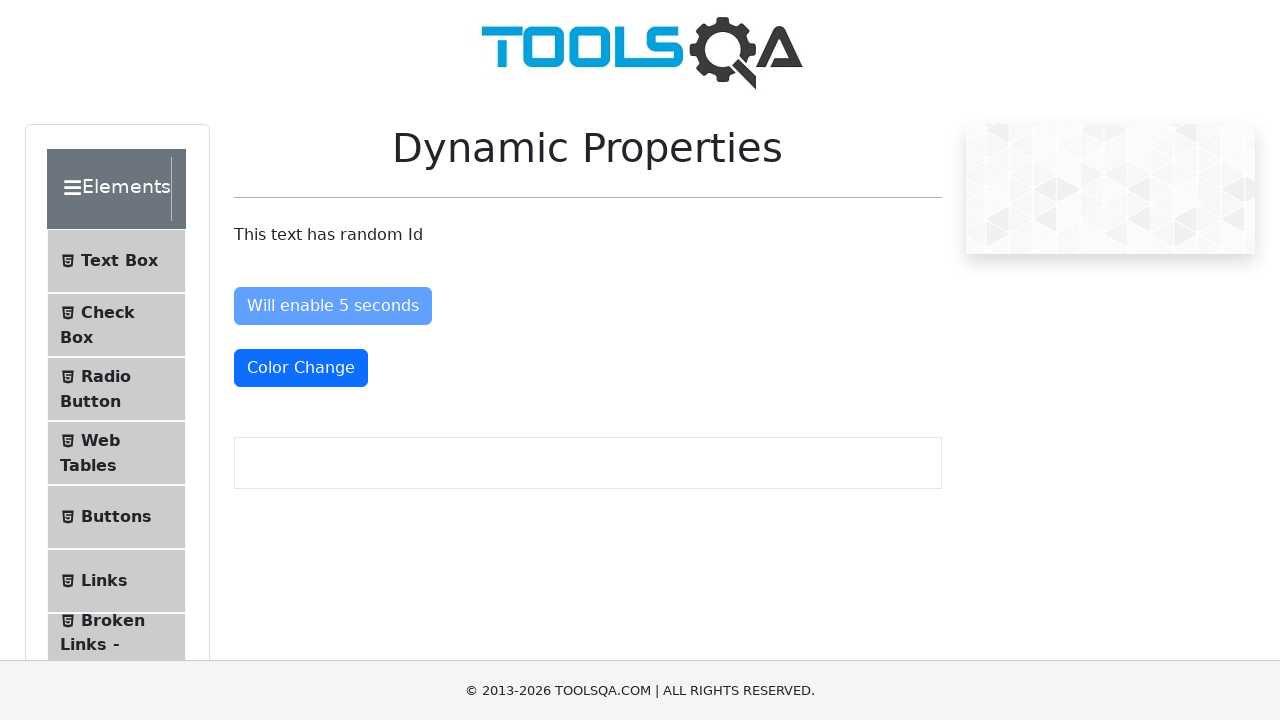

Waited for the 'Visible After 5 Seconds' button to become visible
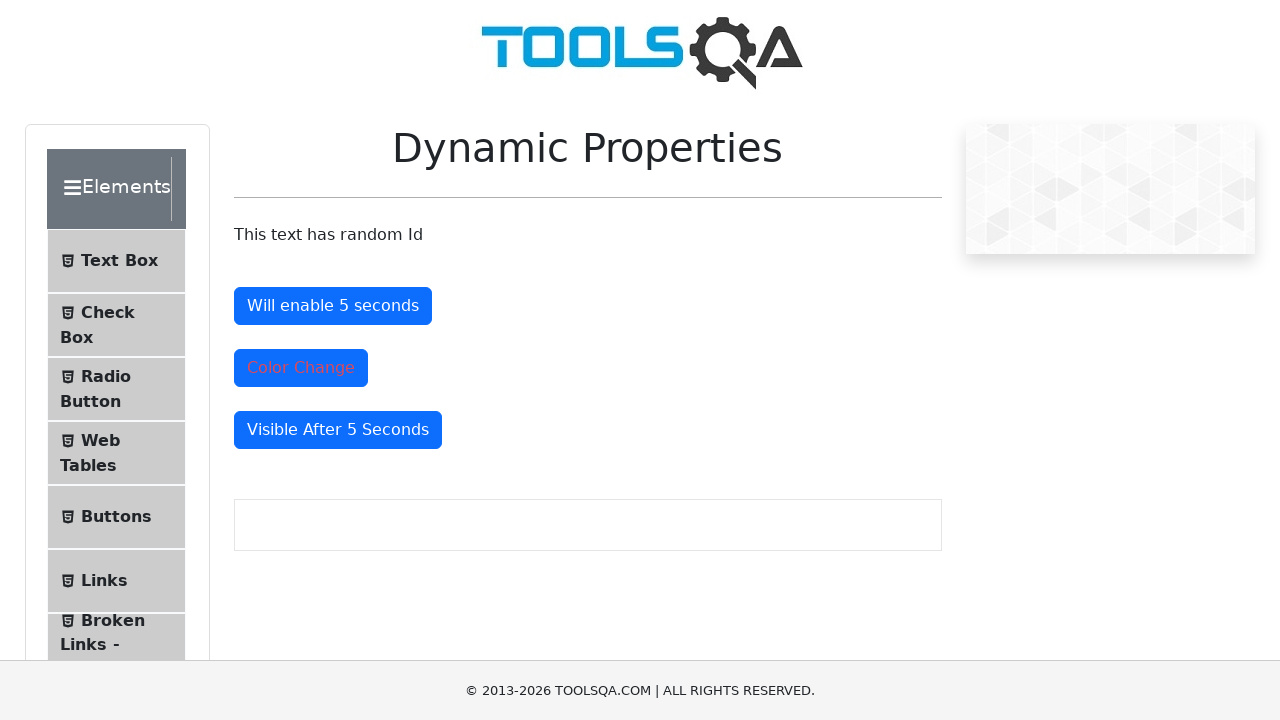

Verified that the 'Visible After 5 Seconds' button is visible
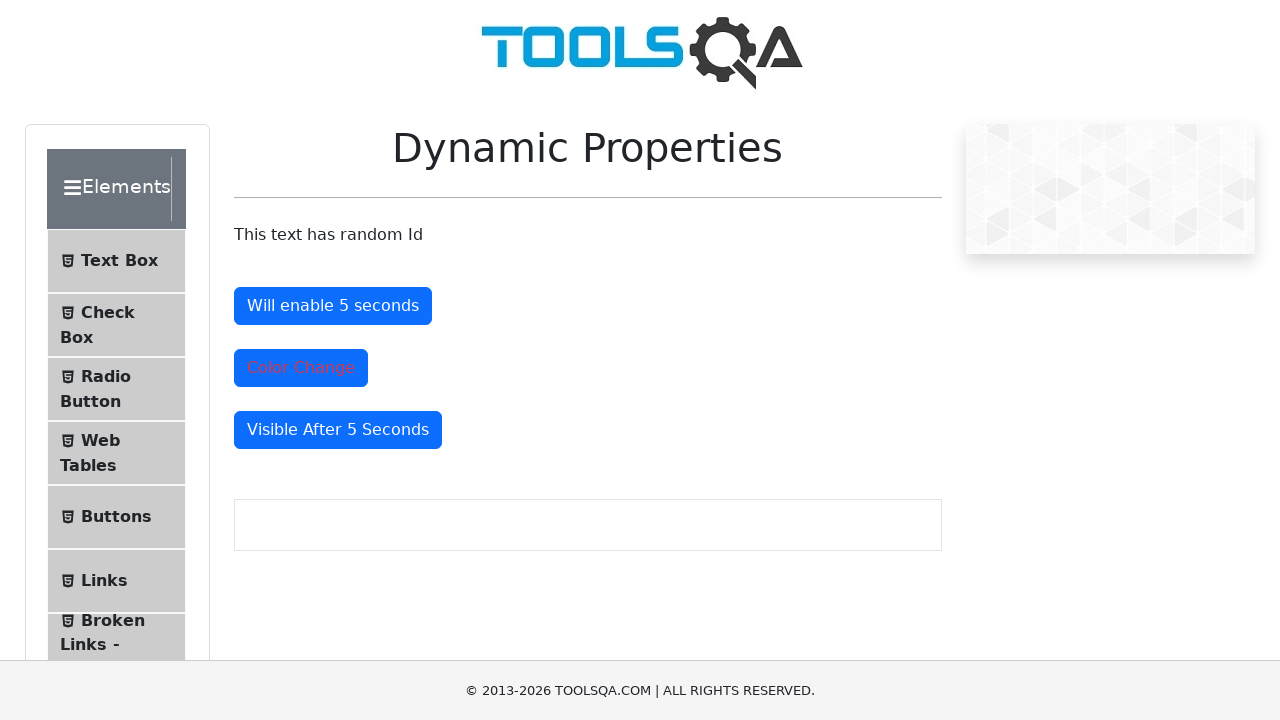

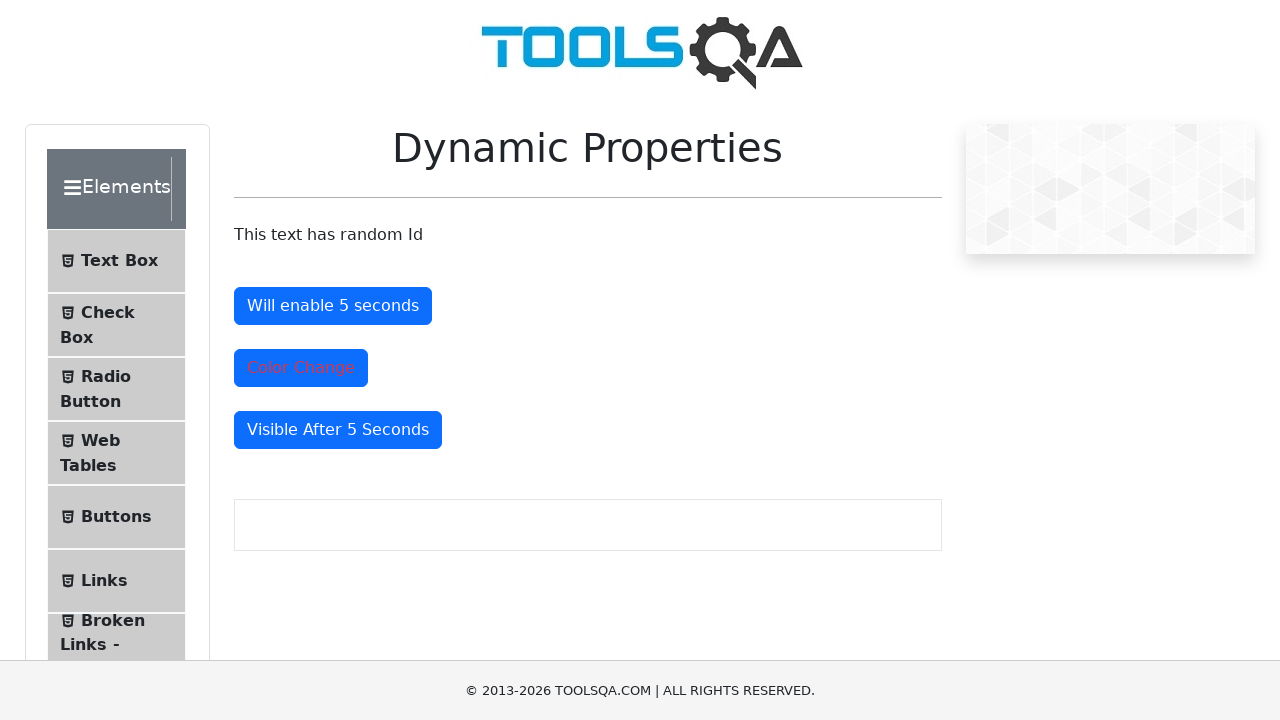